Tests checkbox functionality by verifying initial state, clicking to select, counting total checkboxes on the page, and interacting with a passenger info dropdown to increment adult and child counts.

Starting URL: https://rahulshettyacademy.com/dropdownsPractise/

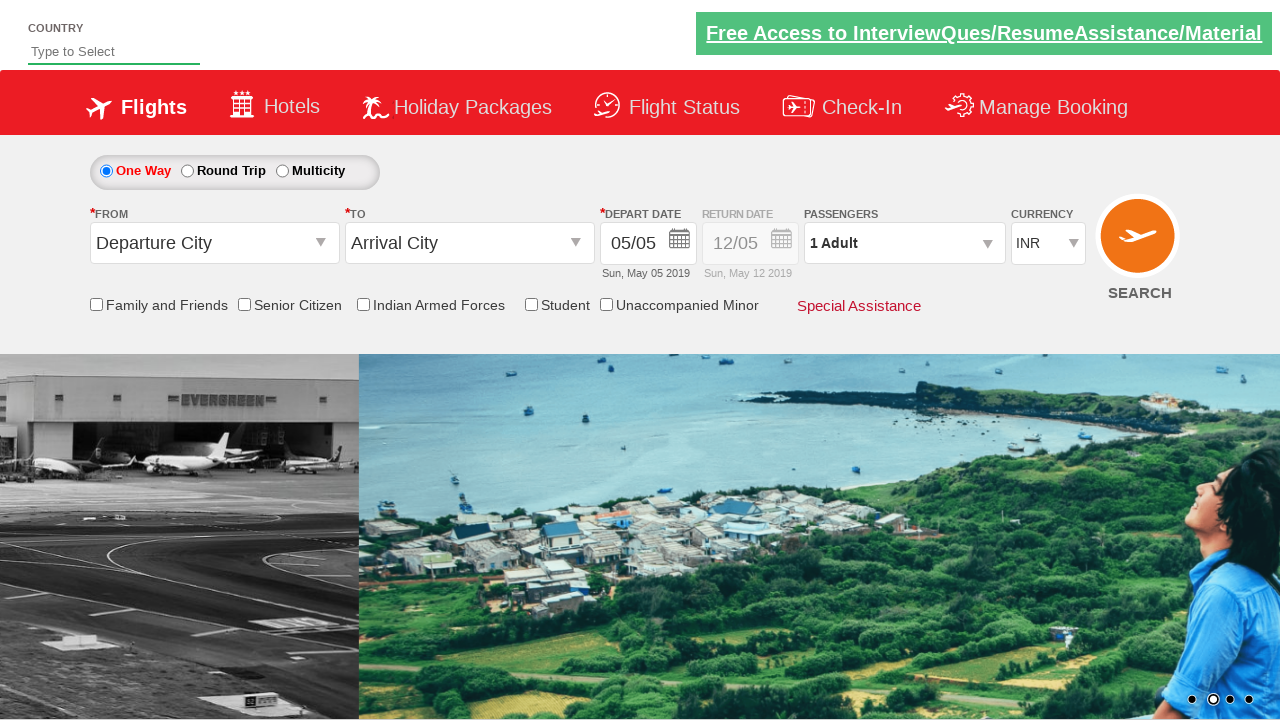

Verified 'Friends and Family' checkbox is not selected initially
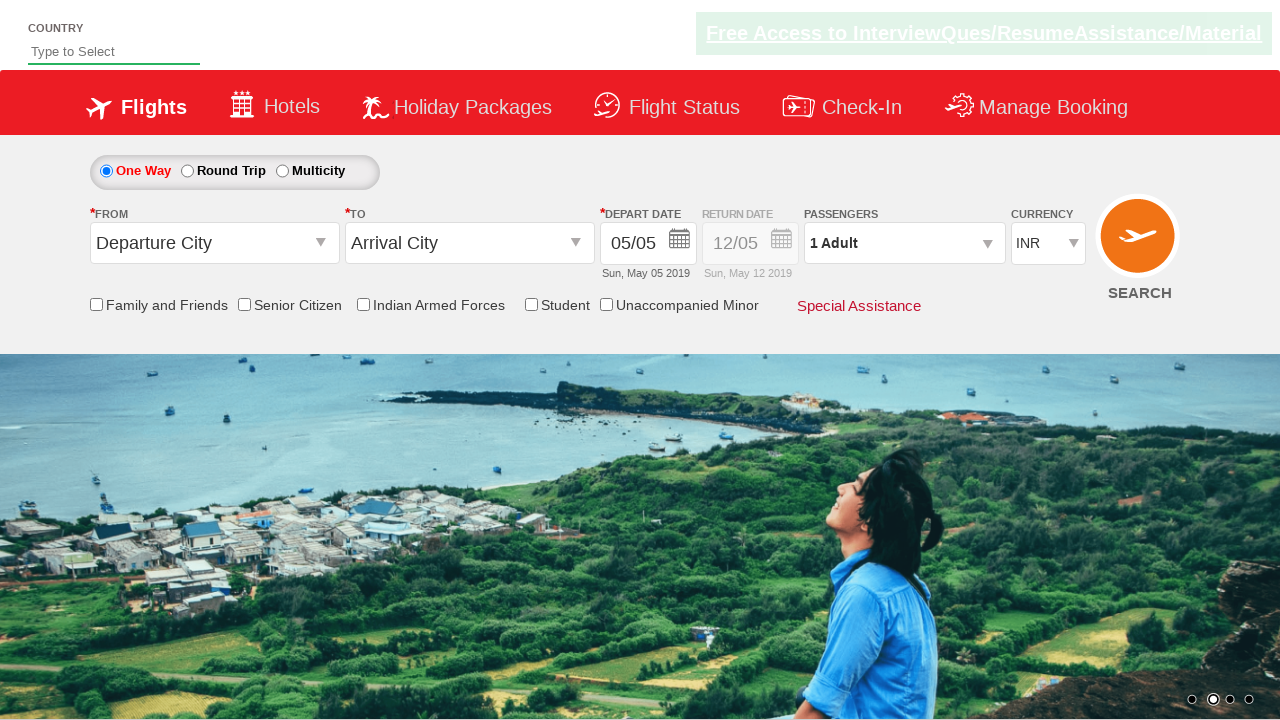

Clicked 'Friends and Family' checkbox to select it at (96, 304) on xpath=//input[@id='ctl00_mainContent_chk_friendsandfamily']
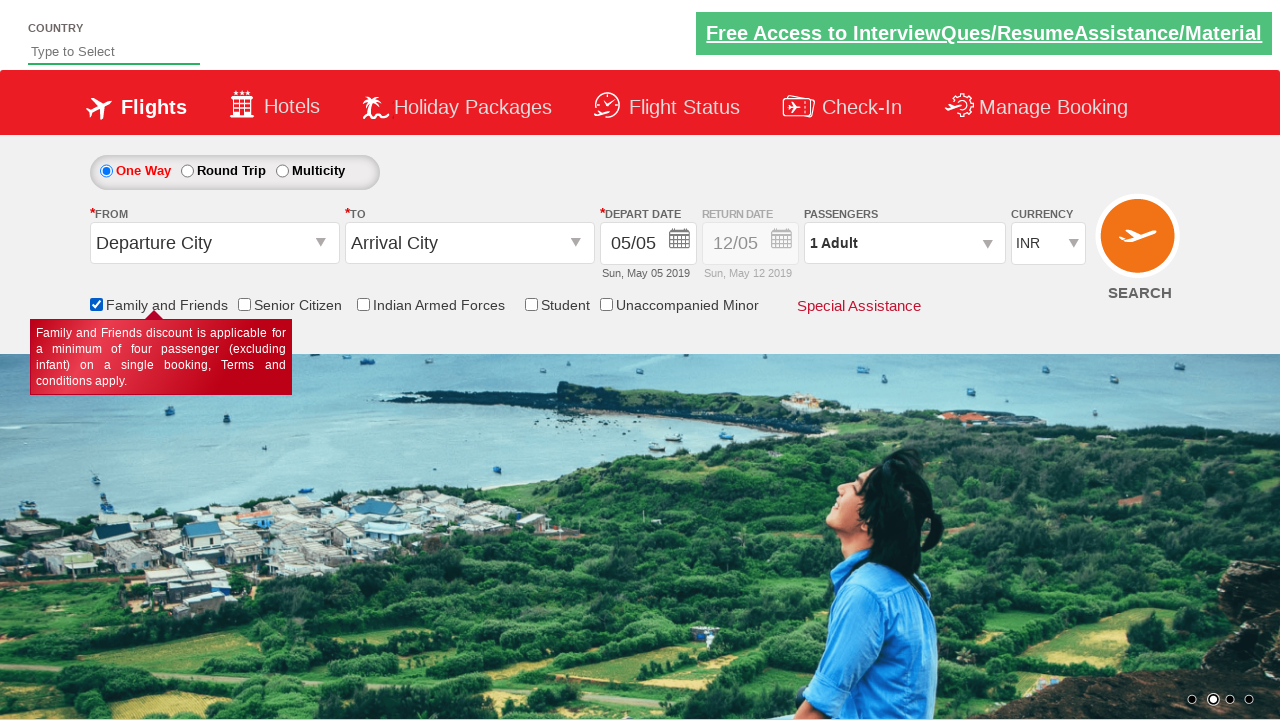

Verified 'Friends and Family' checkbox is now selected
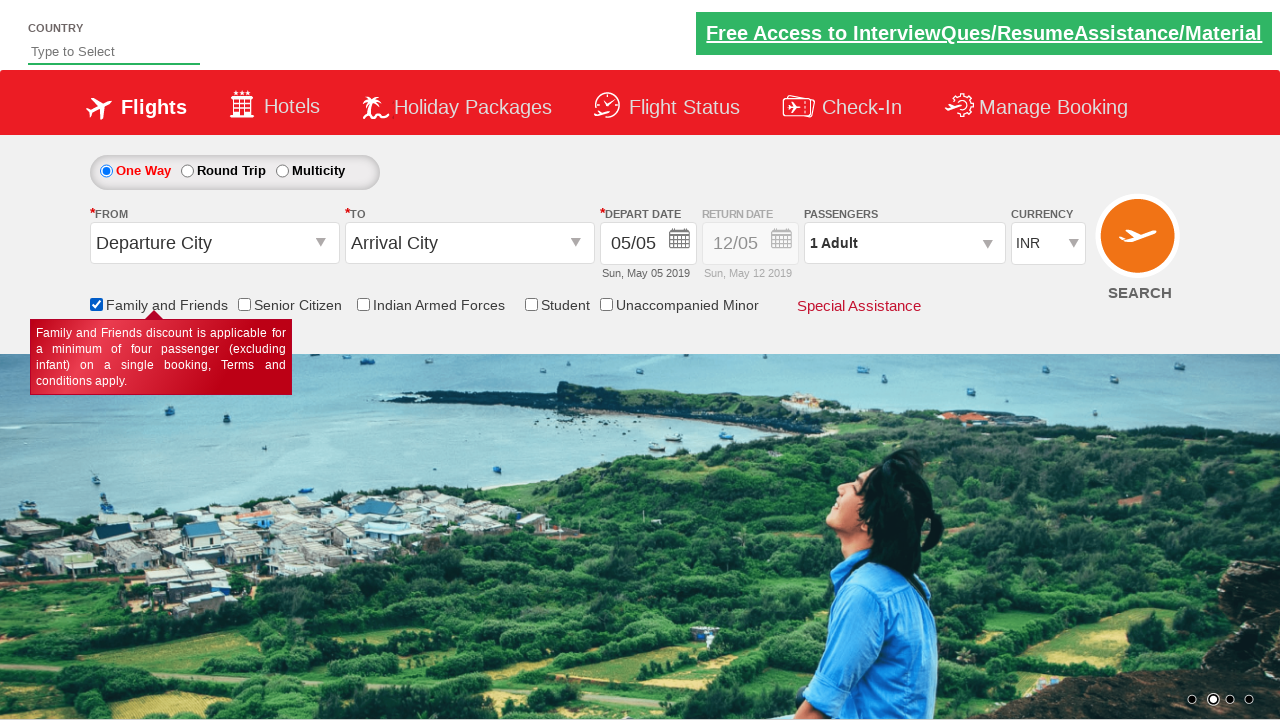

Counted total checkboxes on page: 6
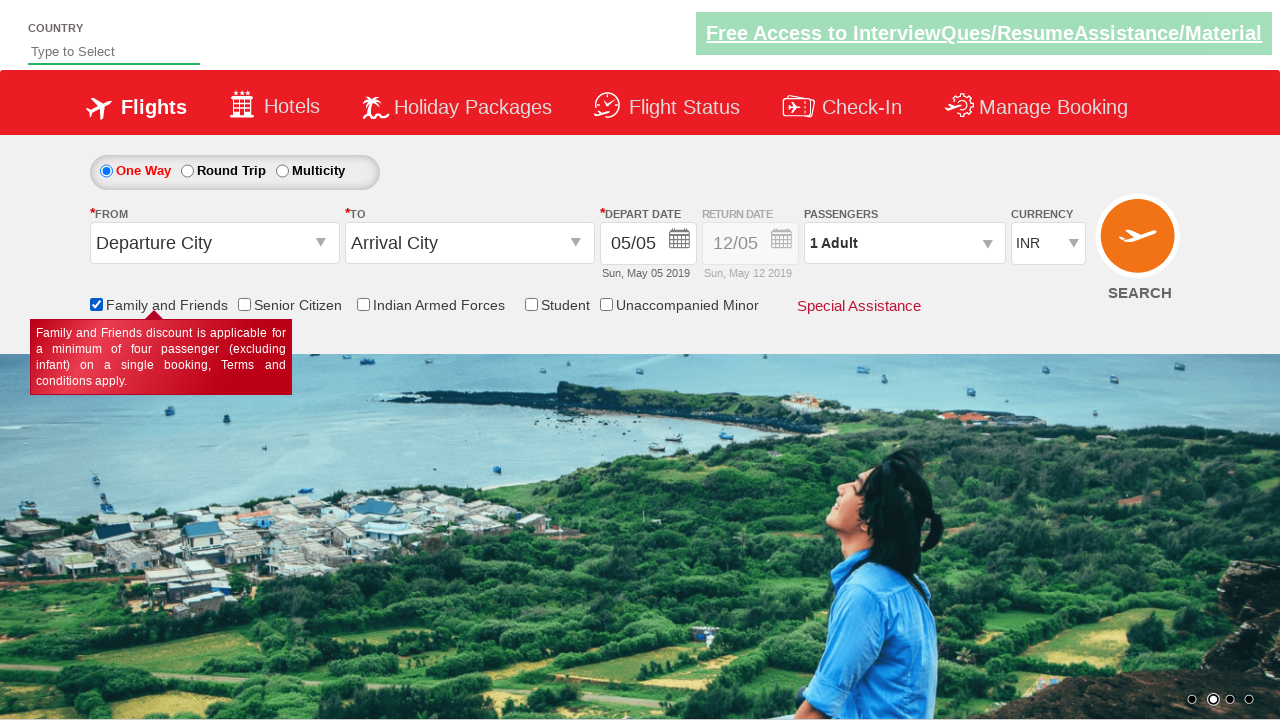

Clicked passenger info dropdown to expand it at (904, 243) on xpath=//div[@id='divpaxinfo']
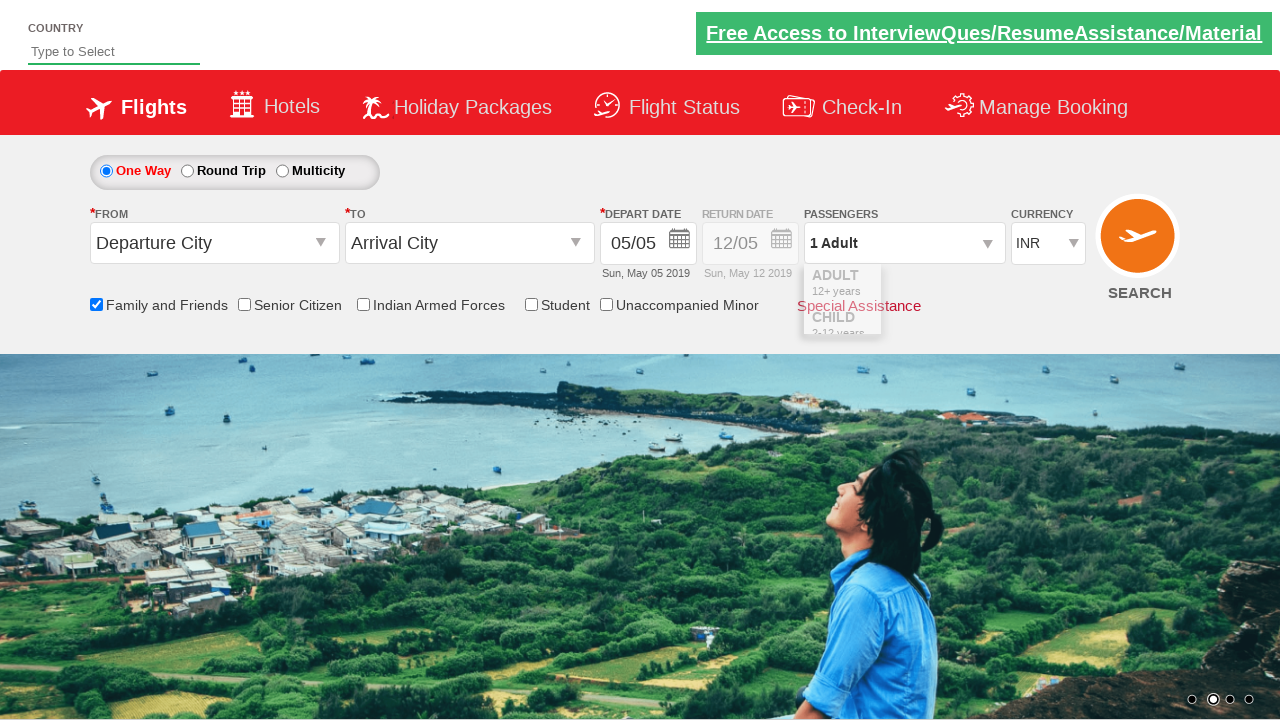

Waited 2 seconds for dropdown to expand
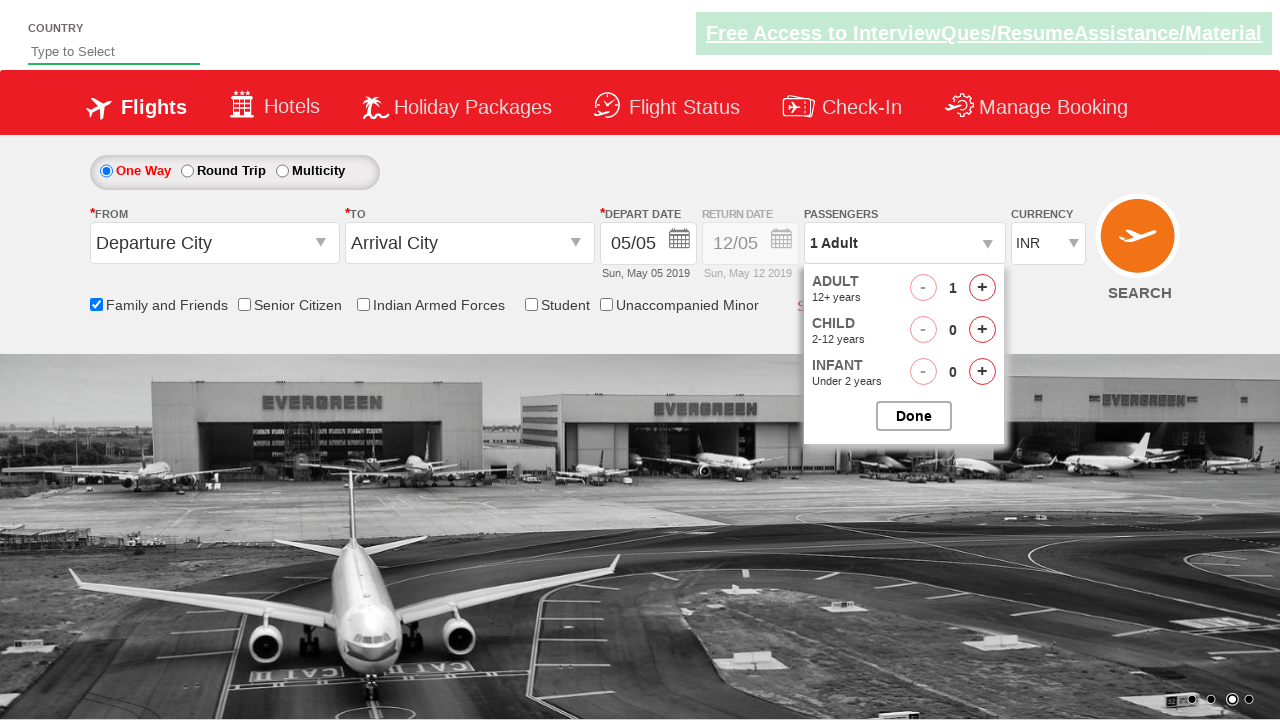

Clicked to increment child count at (982, 330) on xpath=//span[@id='hrefIncChd']
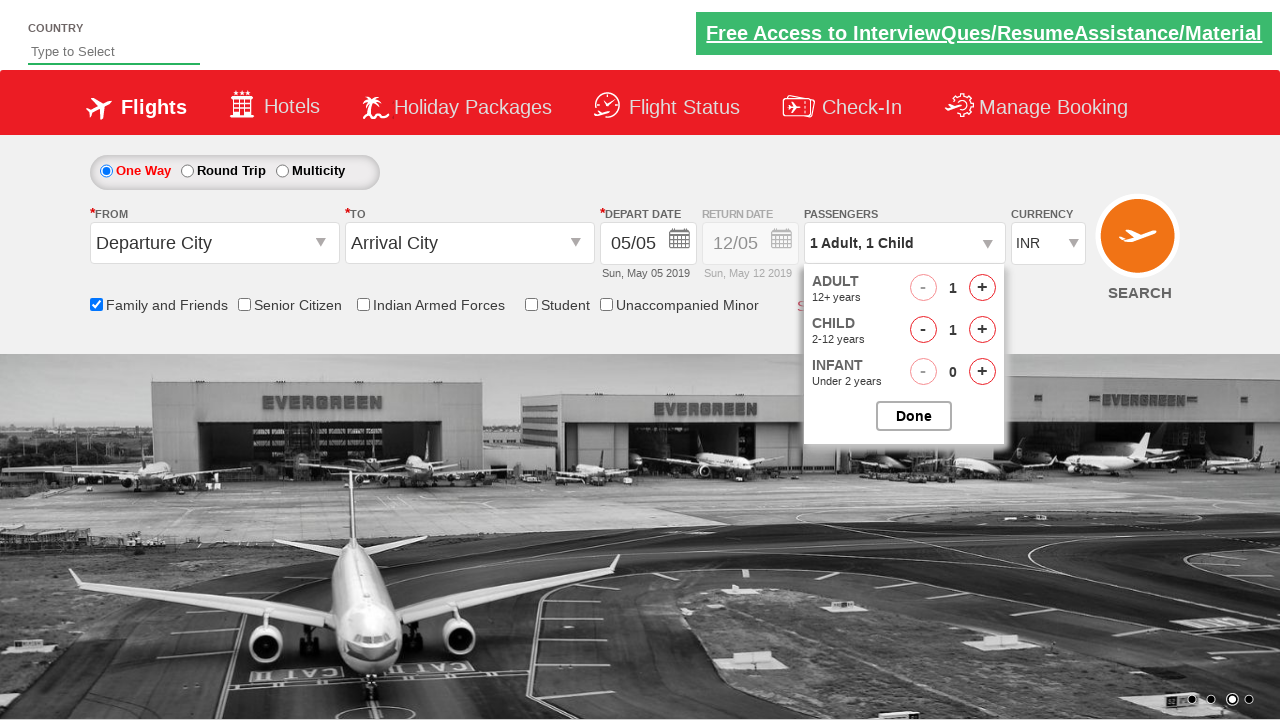

Retrieved current adult count: 1
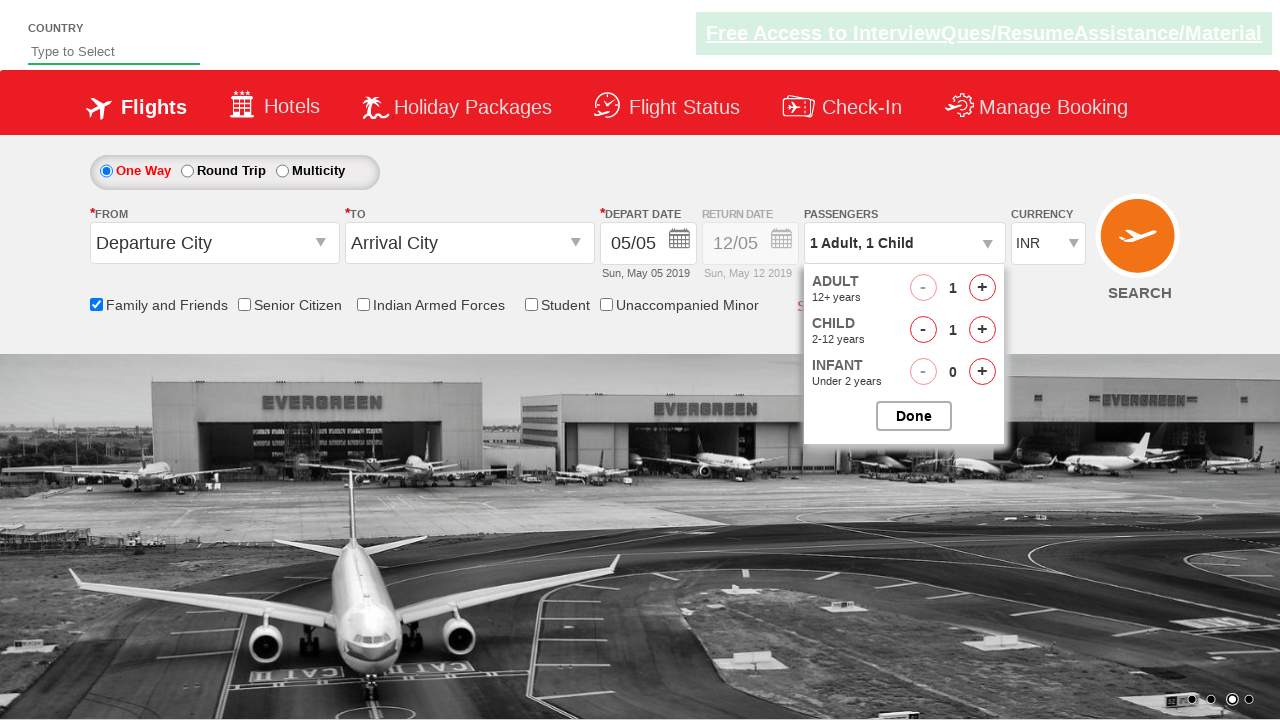

Clicked to increment adult count from 1 to 2 at (982, 288) on xpath=//span[@id='hrefIncAdt']
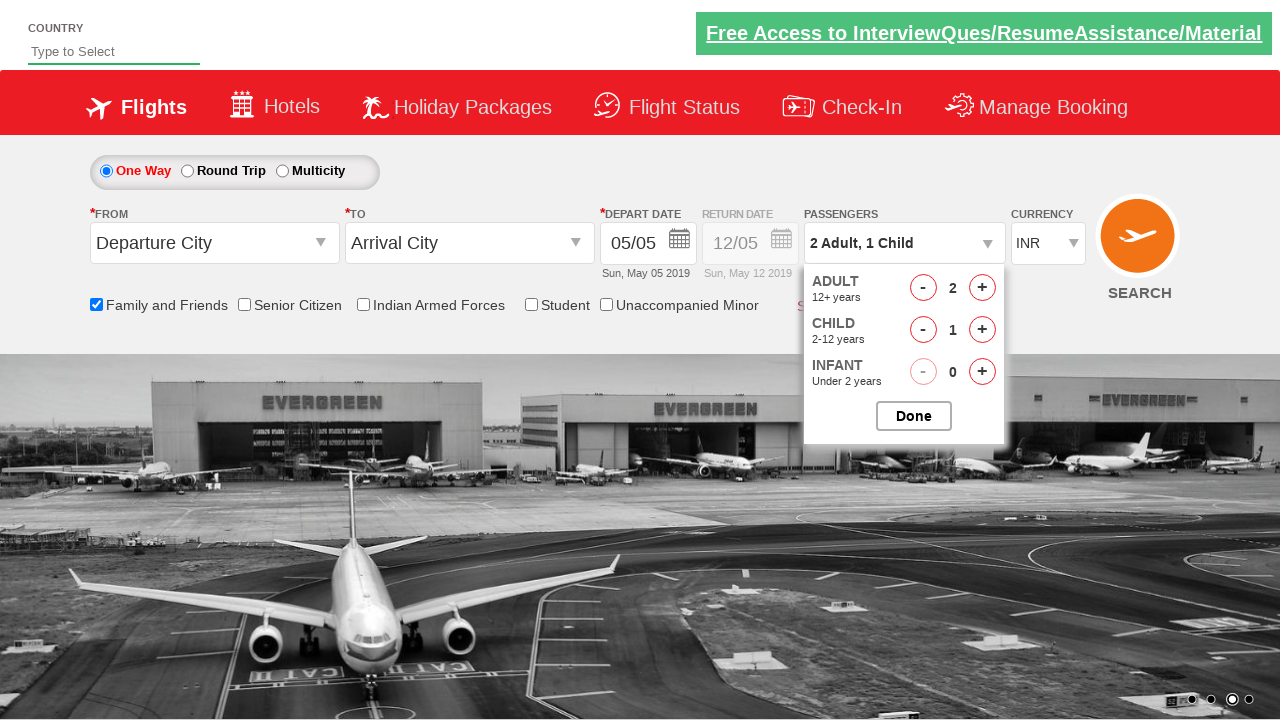

Clicked to increment adult count from 2 to 3 at (982, 288) on xpath=//span[@id='hrefIncAdt']
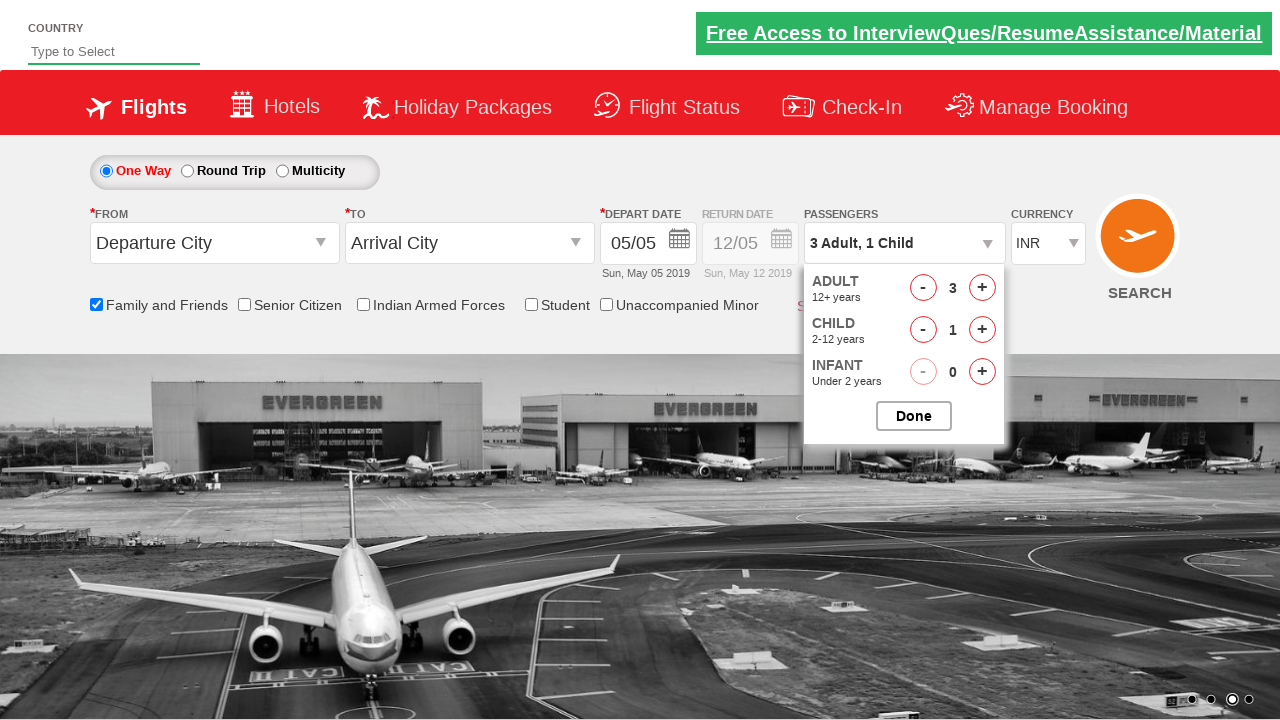

Retrieved final adult count: 3
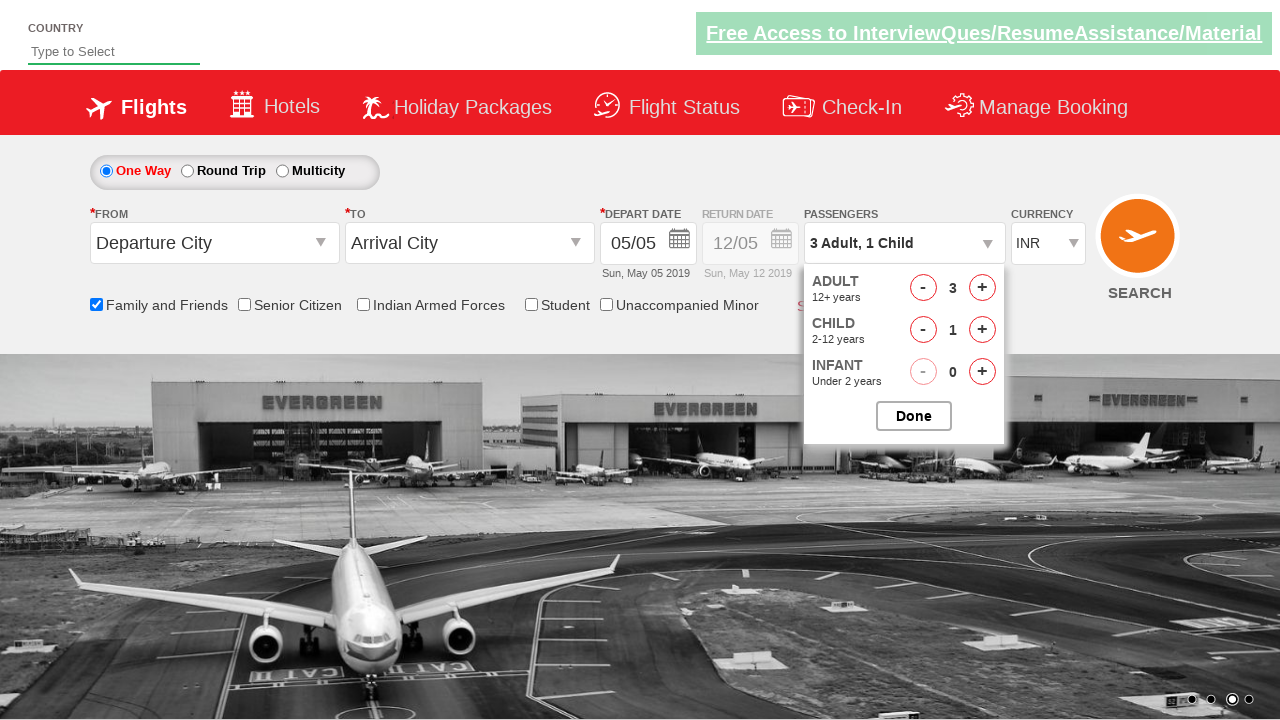

Closed passenger options dropdown at (914, 416) on #btnclosepaxoption
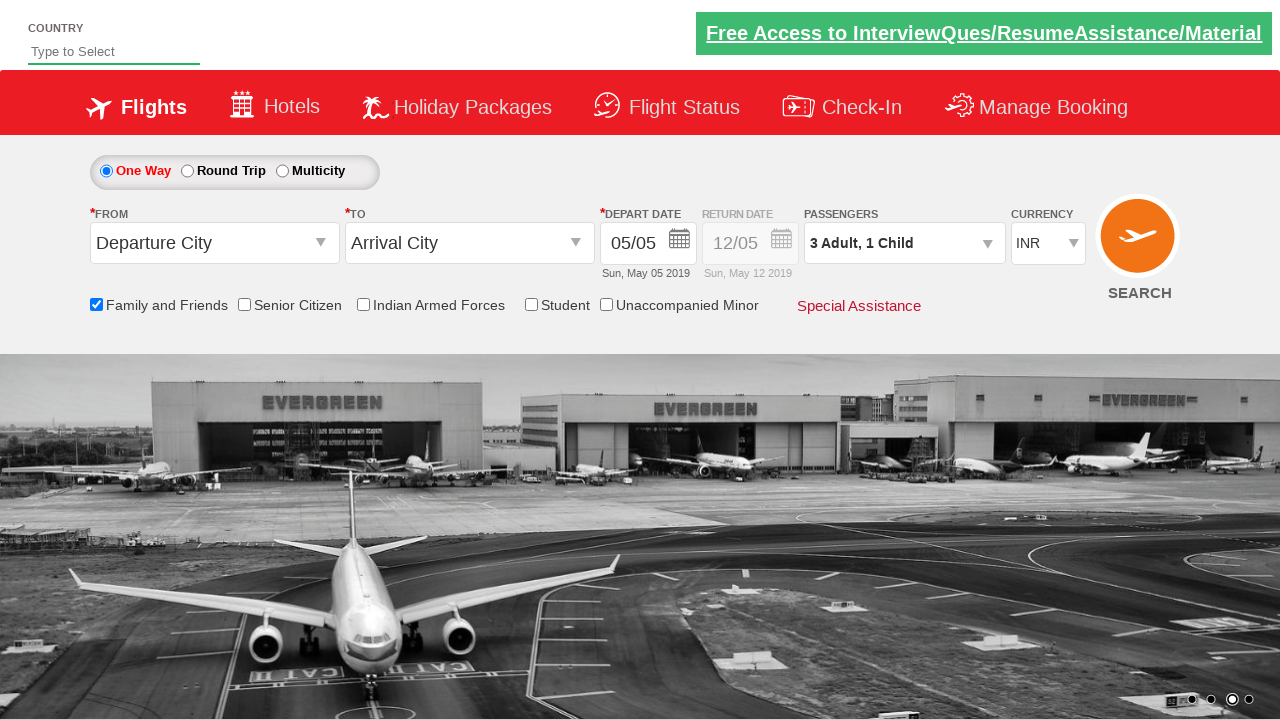

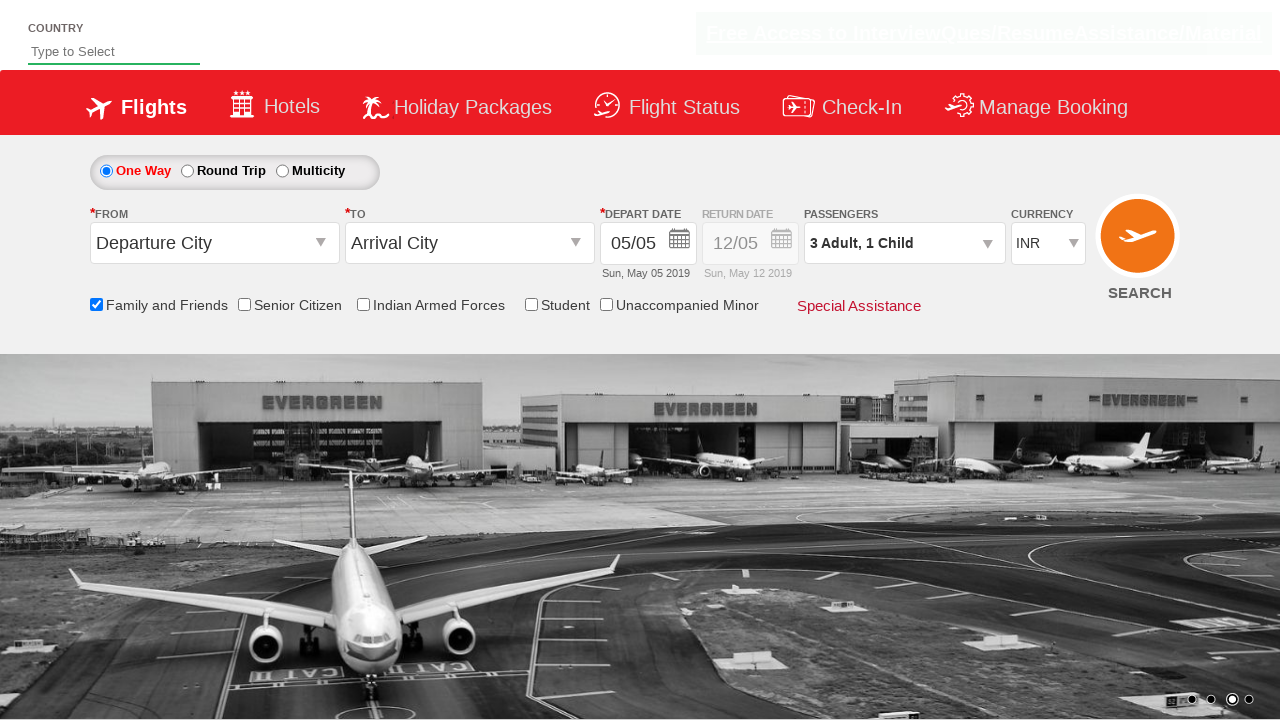